Tests CSS selector locator strategies on a buttons page by finding various button elements using starts-with and contains attribute selectors

Starting URL: https://testek.vn/lab/auto/web-elements/

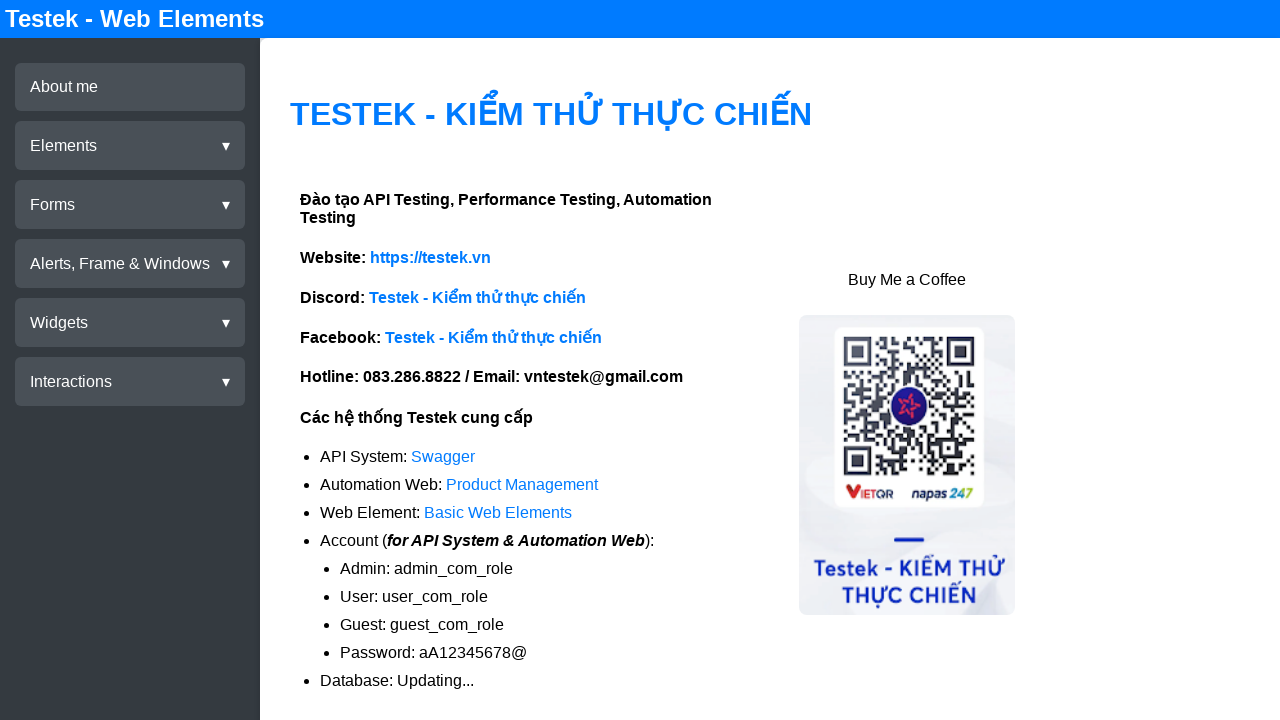

Clicked on Elements menu at (130, 146) on xpath=//div[@test-id='menu-elements']
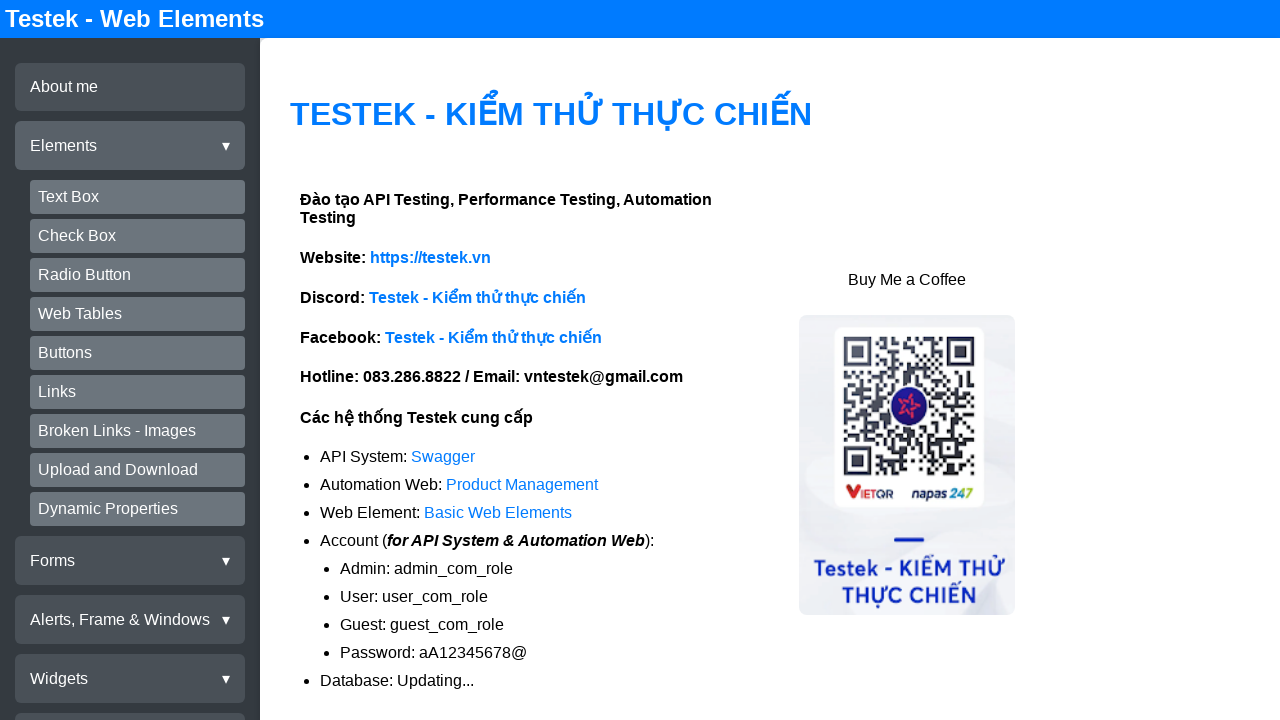

Clicked on Buttons submenu at (138, 353) on xpath=//div[@test-id='submenu-buttons']
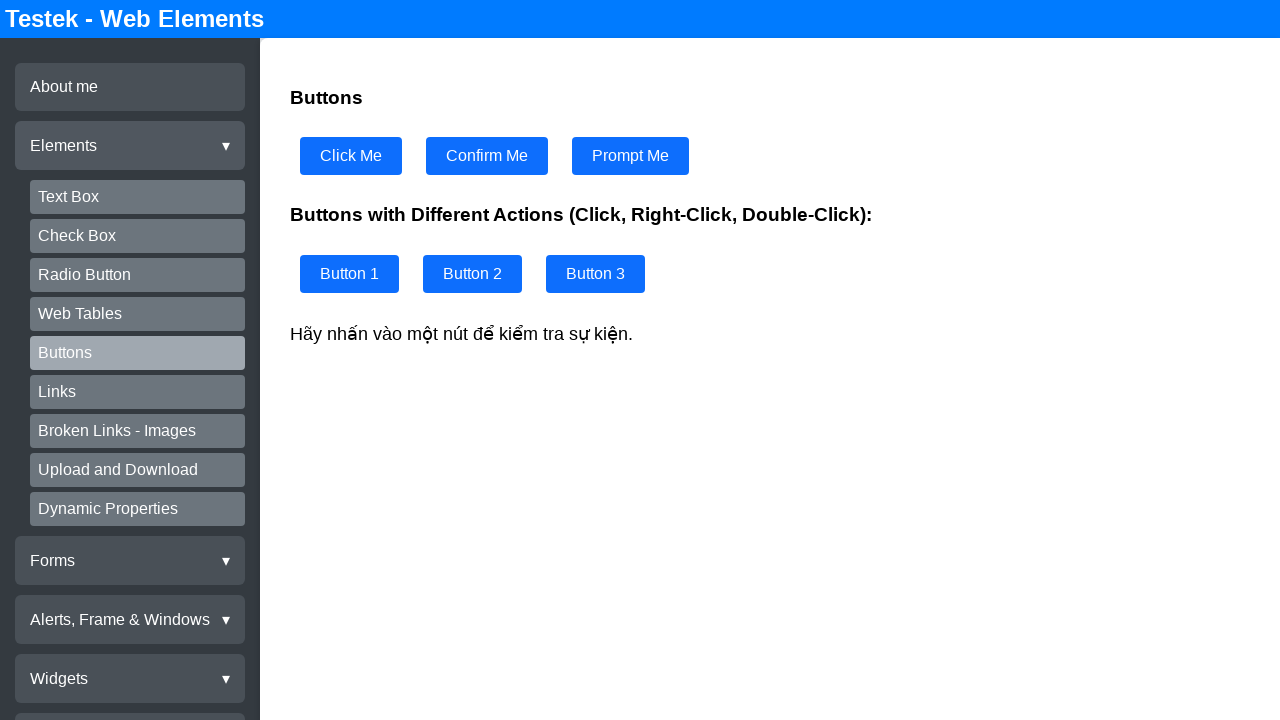

Verified buttons header element exists using CSS selector with contains attribute
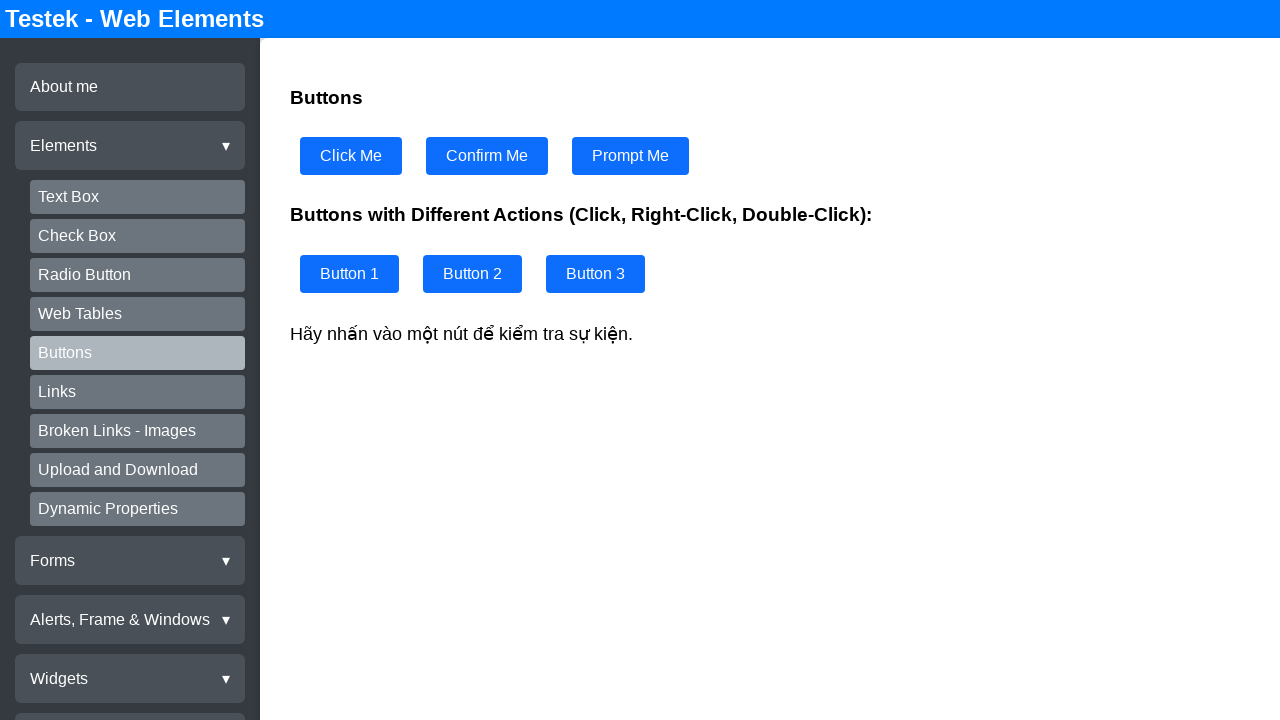

Verified button with 'clicked me' onclick attribute exists
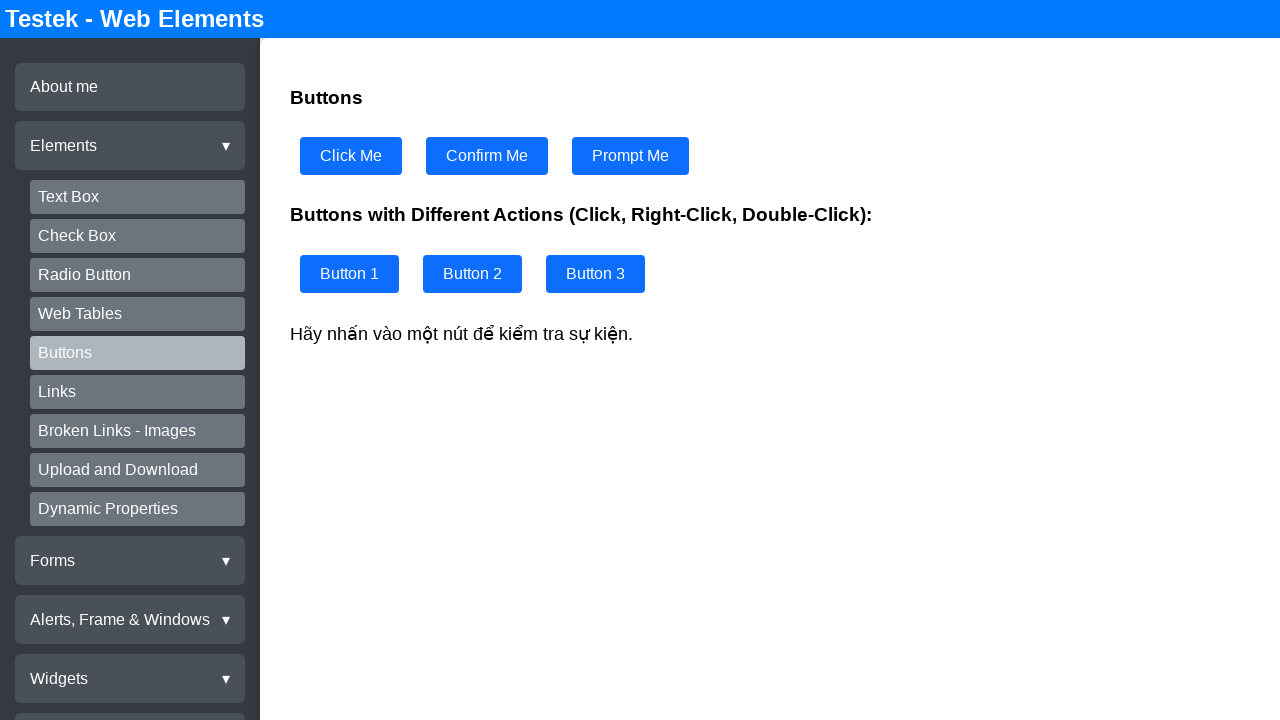

Verified button with 'sure?' onclick attribute exists
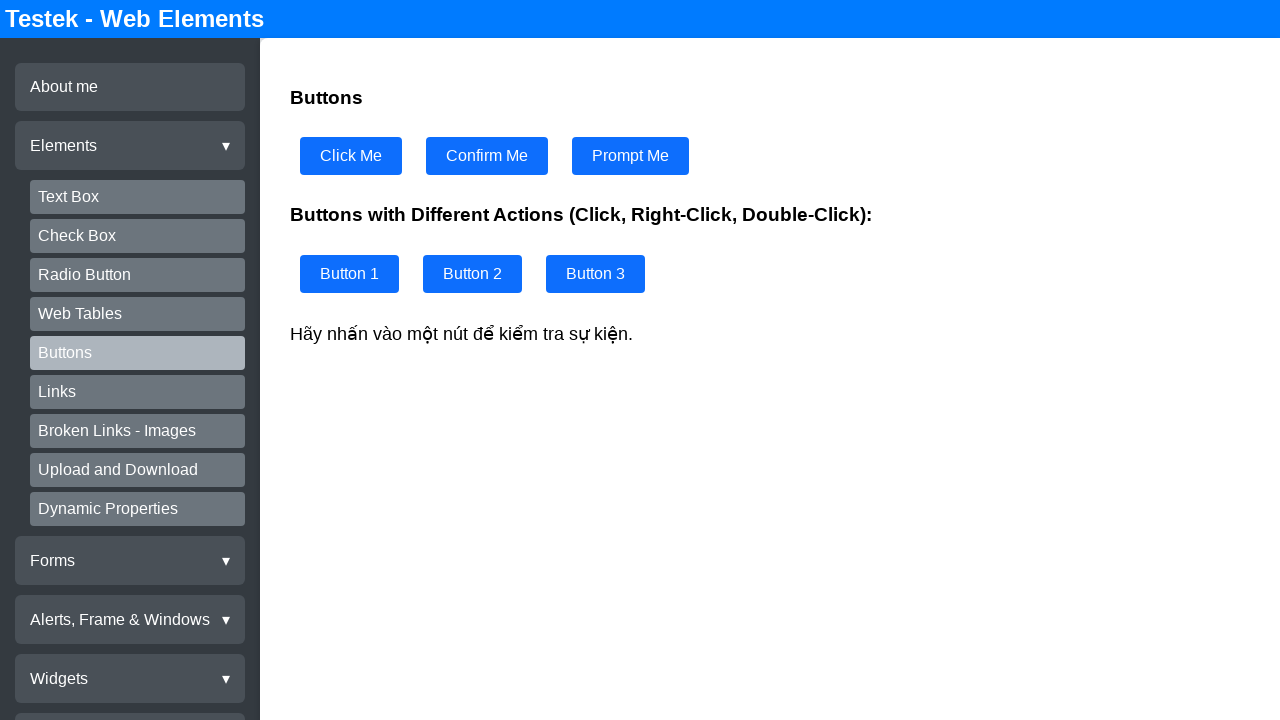

Verified button with 'Enter your' onclick attribute exists
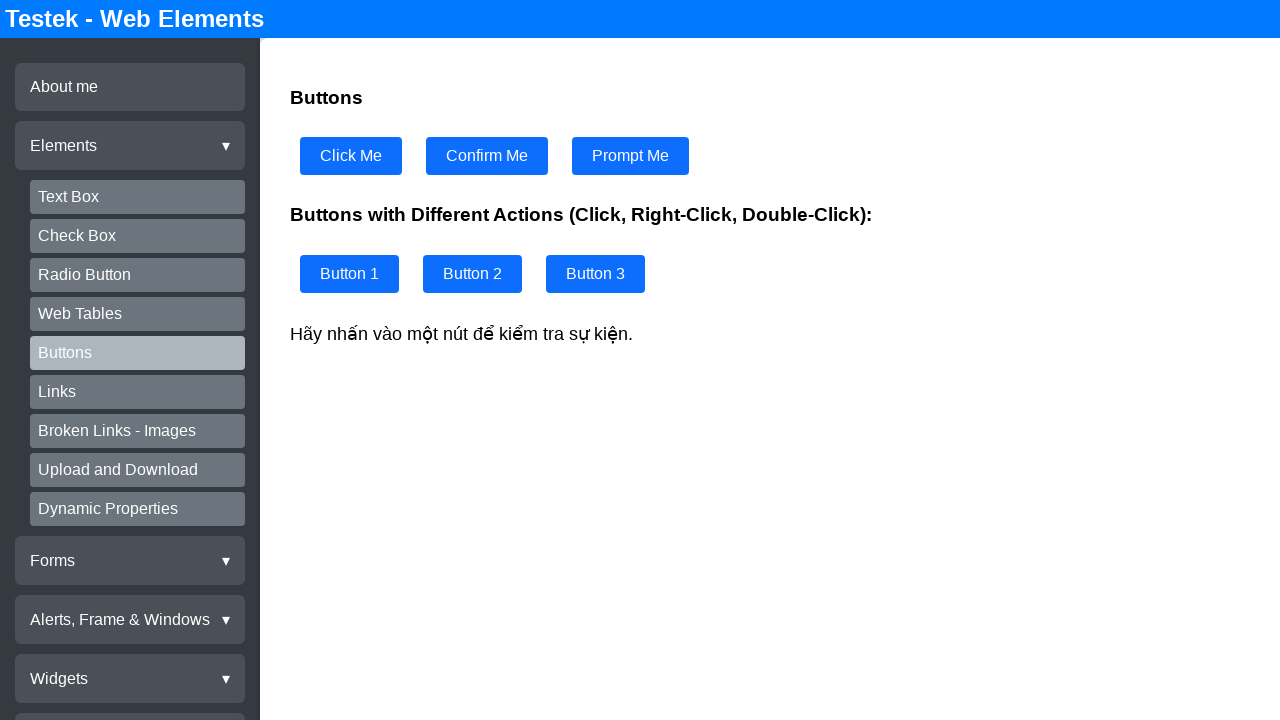

Verified actions header element exists using CSS selector with contains attribute
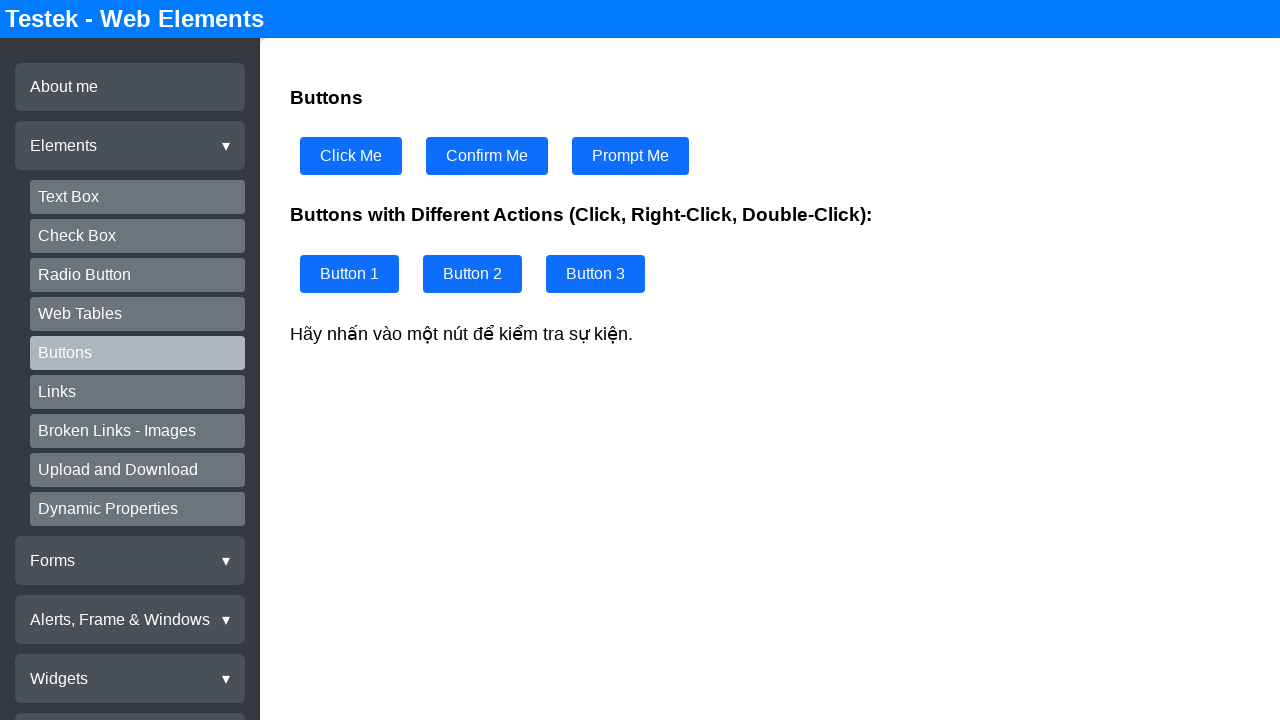

Verified button with test-id containing 'n1' exists
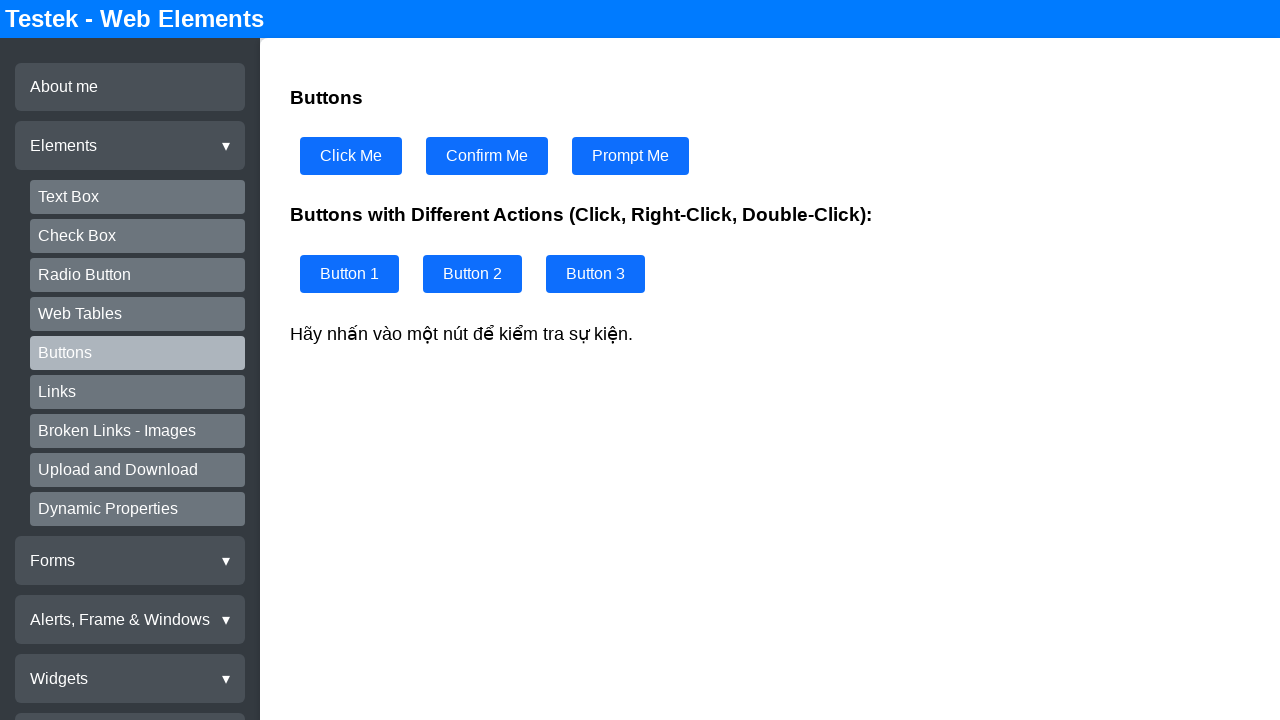

Verified button with test-id containing 'n2' exists
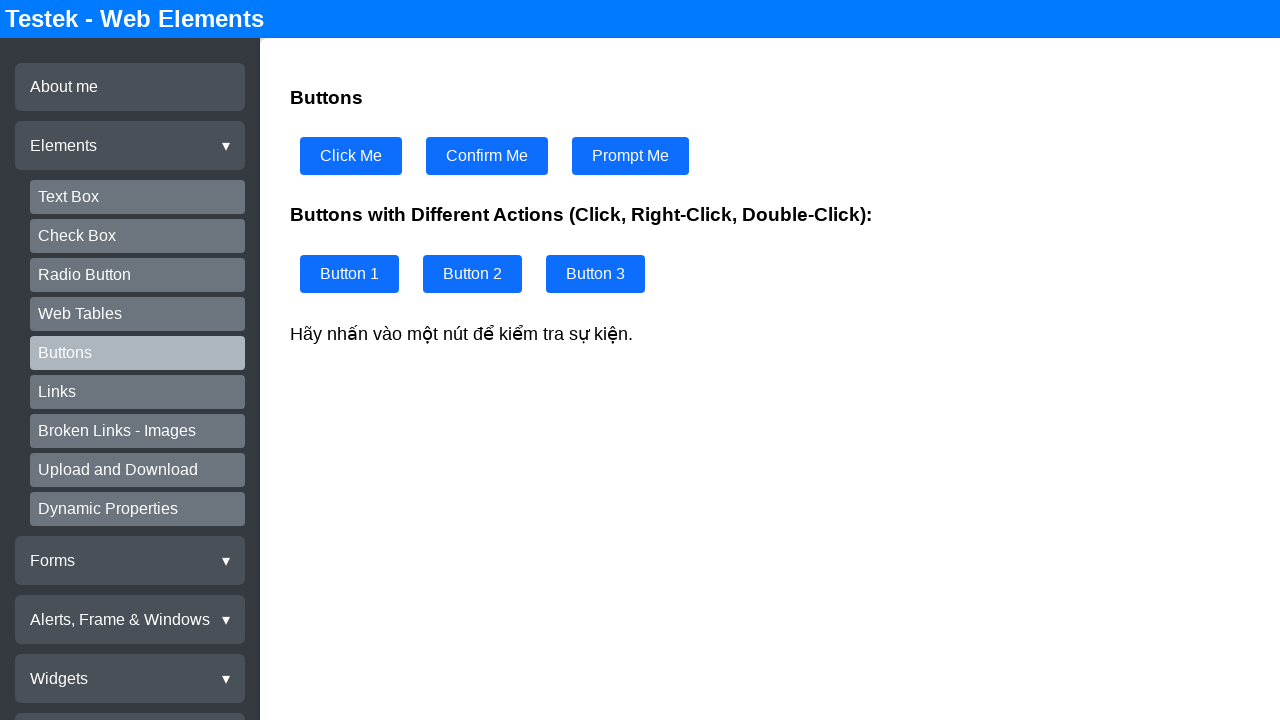

Verified button with test-id containing 'n3' exists
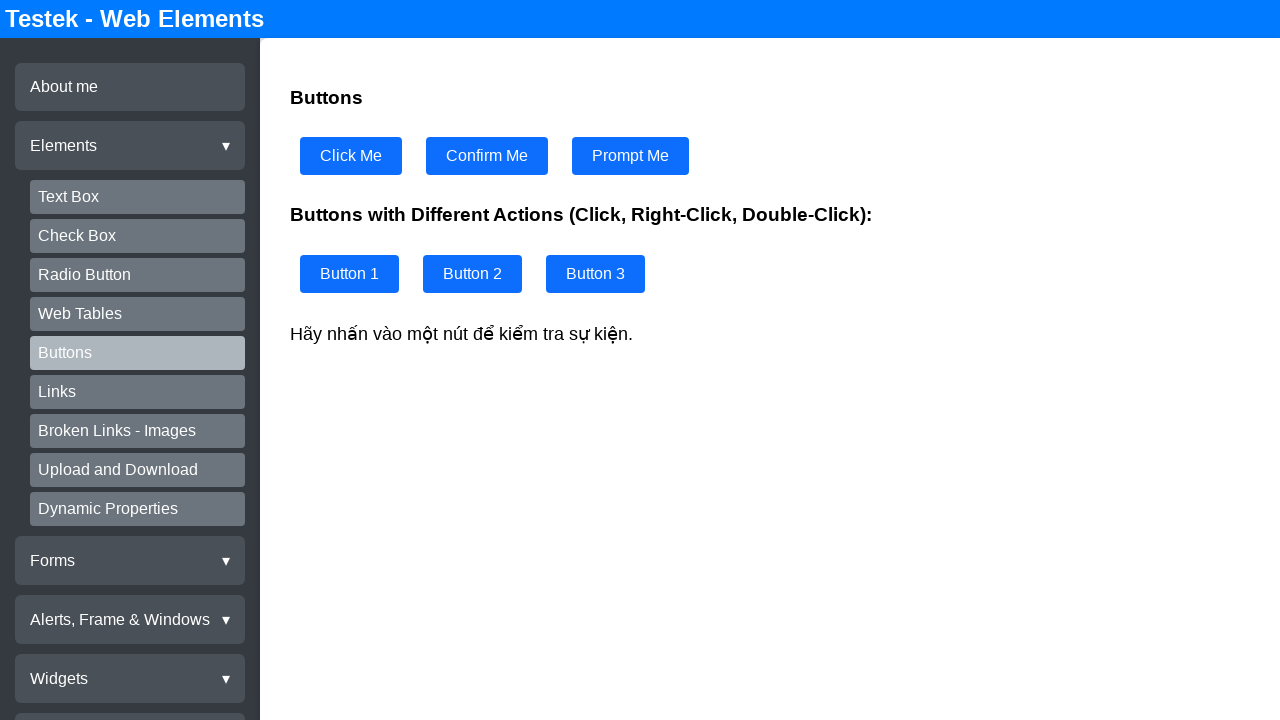

Verified result paragraph element exists using CSS selector with contains attribute
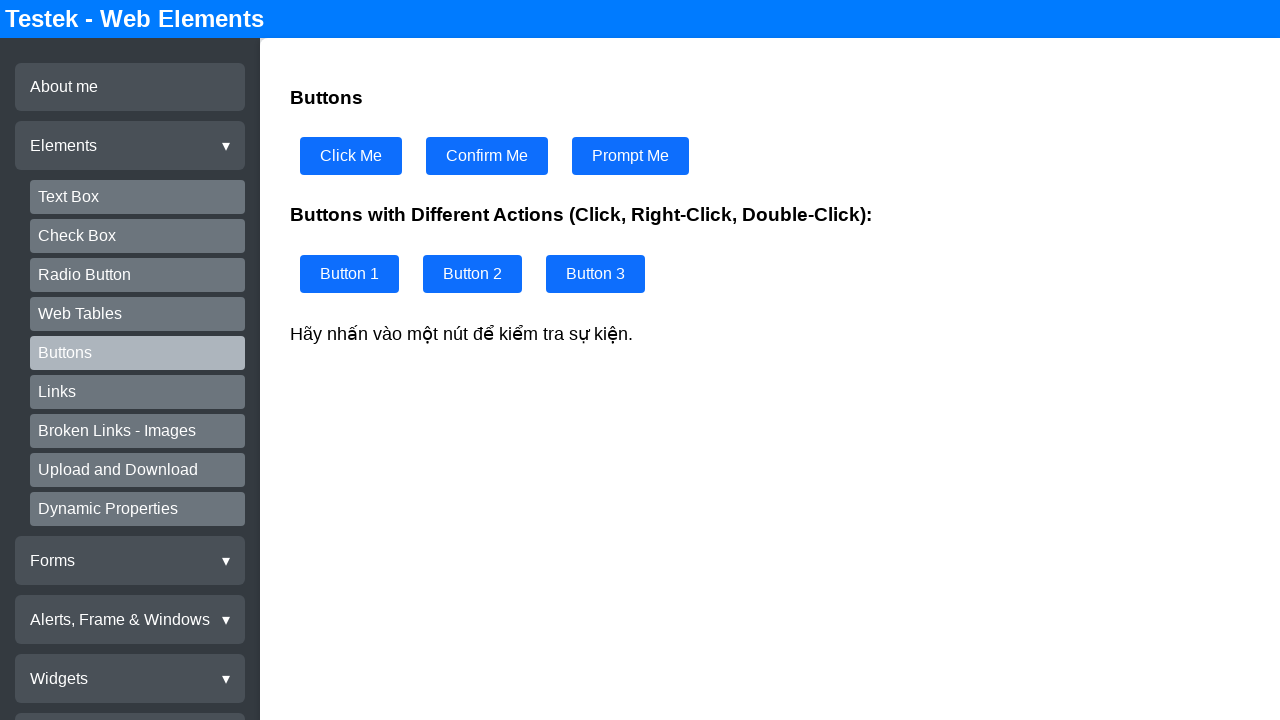

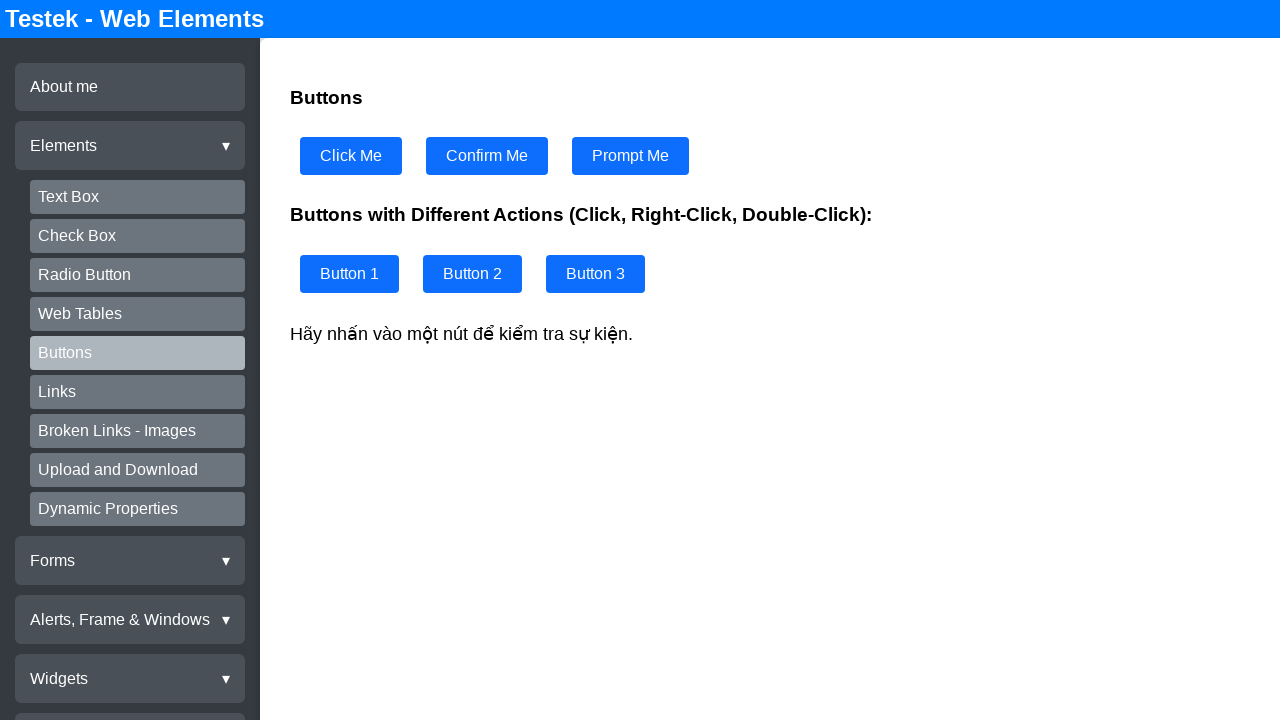